Tests mouse hover action on a button element and then interacts with a revealed menu item

Starting URL: https://testautomationpractice.blogspot.com/#

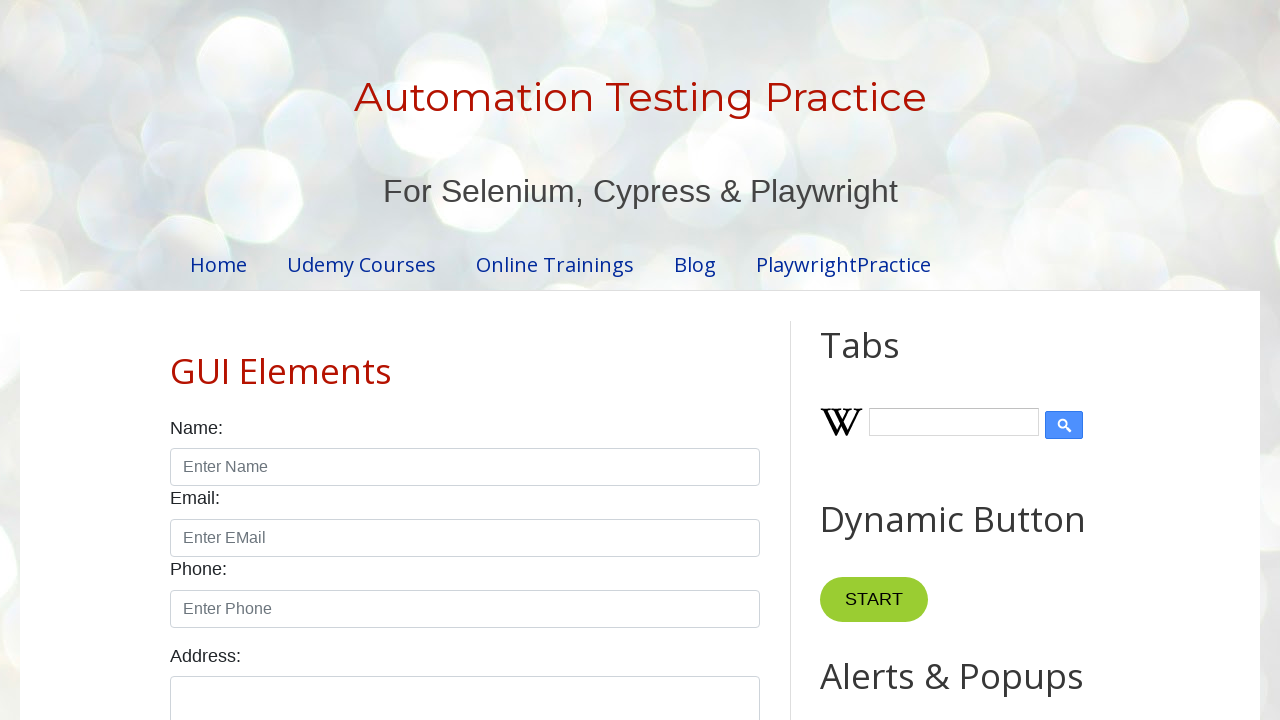

Located the 'Point Me' button element
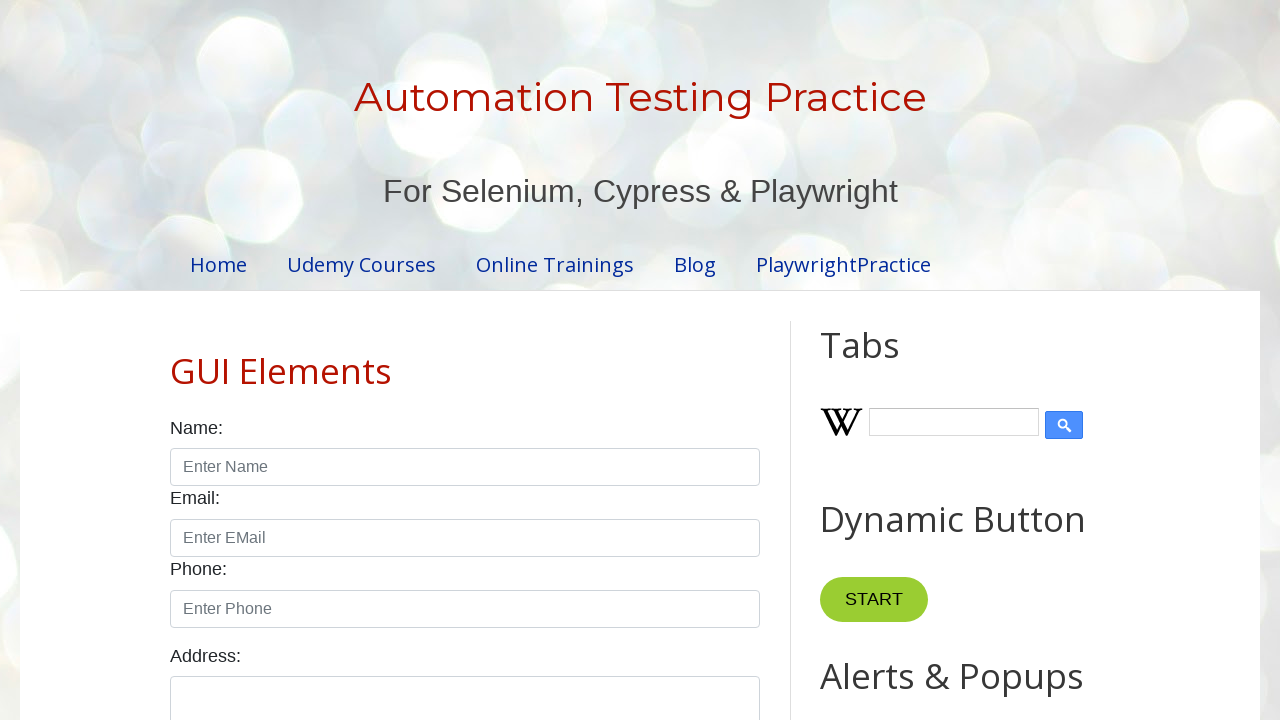

Hovered over the 'Point Me' button to reveal menu at (868, 360) on xpath=//button[normalize-space()='Point Me']
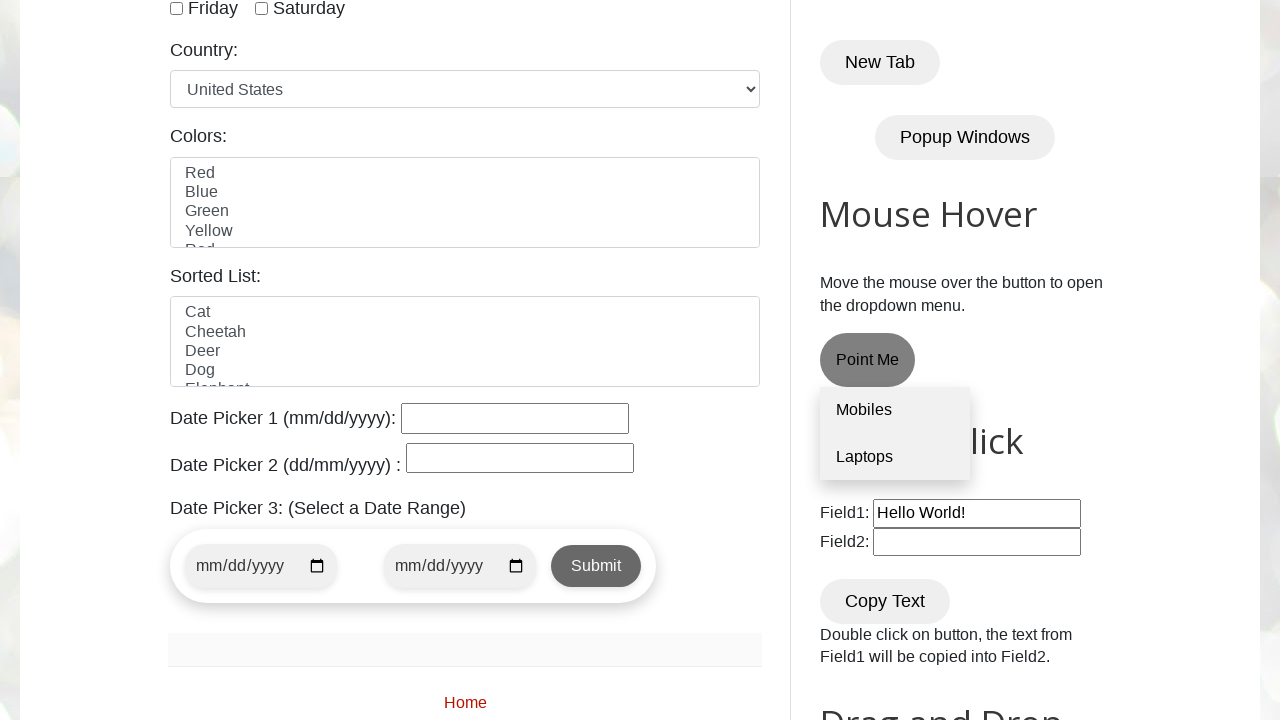

Retrieved text content from the 'Mobiles' menu item
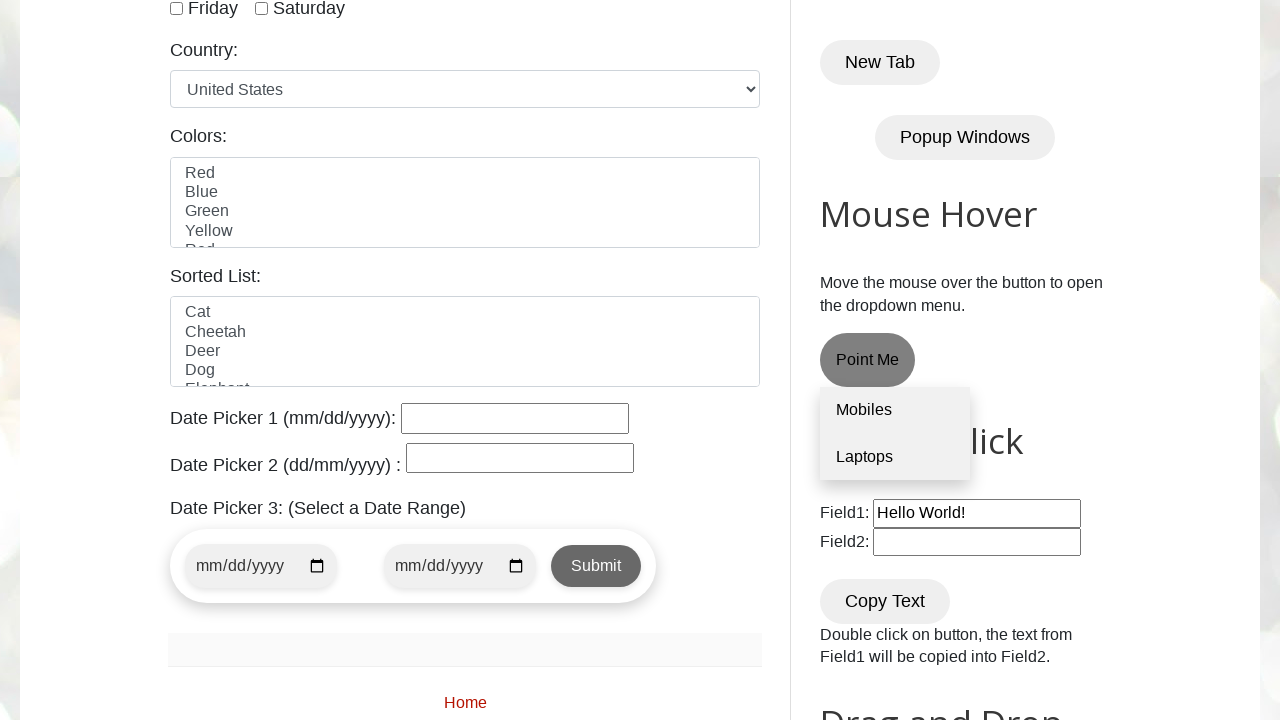

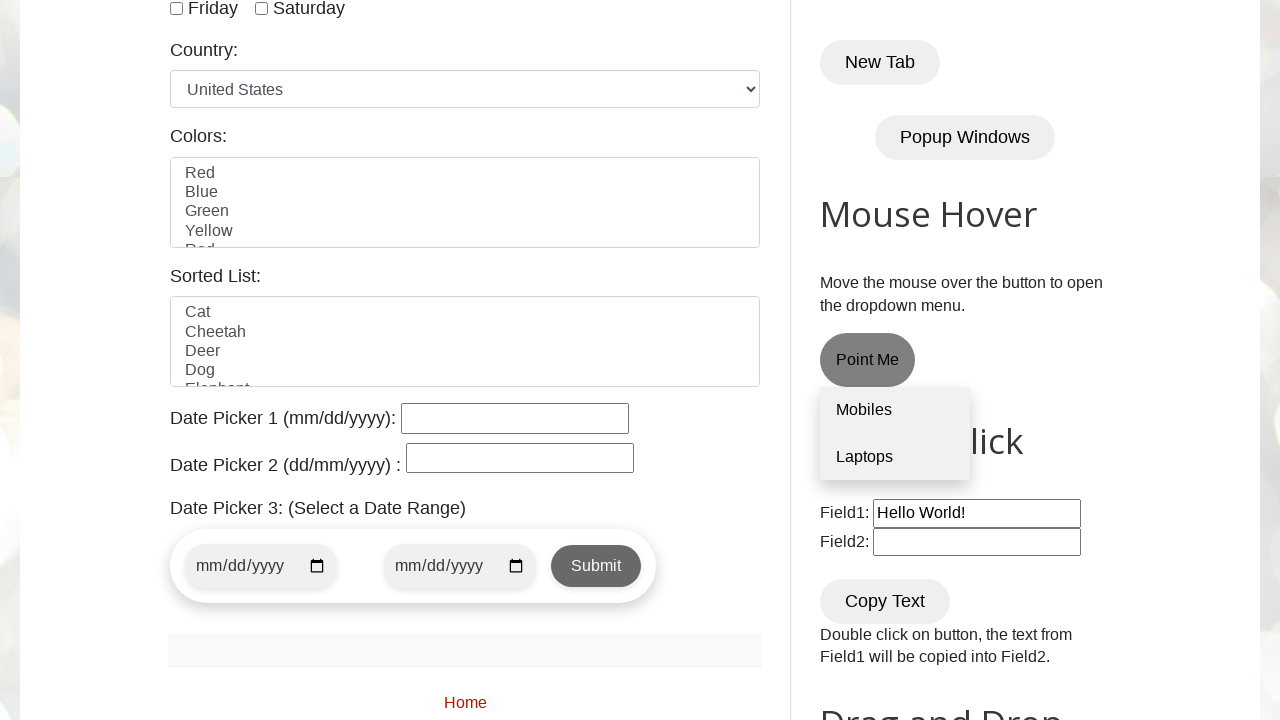